Opens the Pokemon Showdown website and clicks on the Teambuilder button to open the team building interface

Starting URL: https://play.pokemonshowdown.com

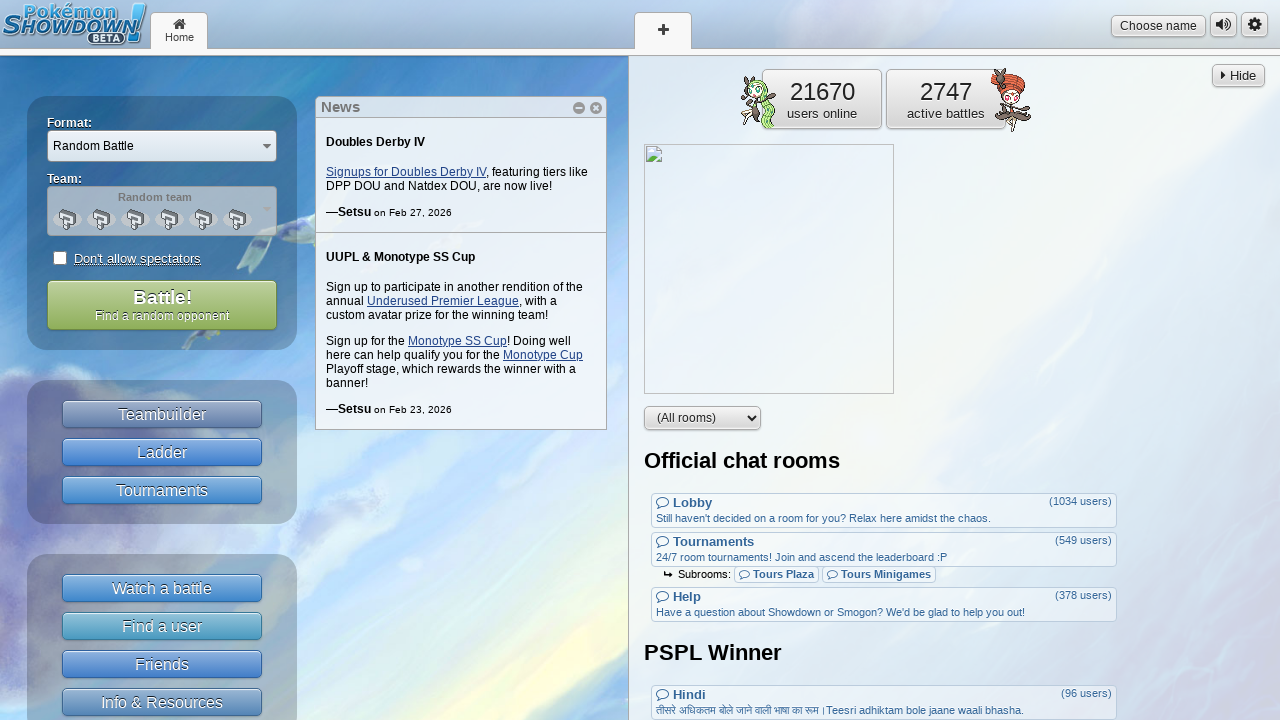

Navigated to Pokemon Showdown website
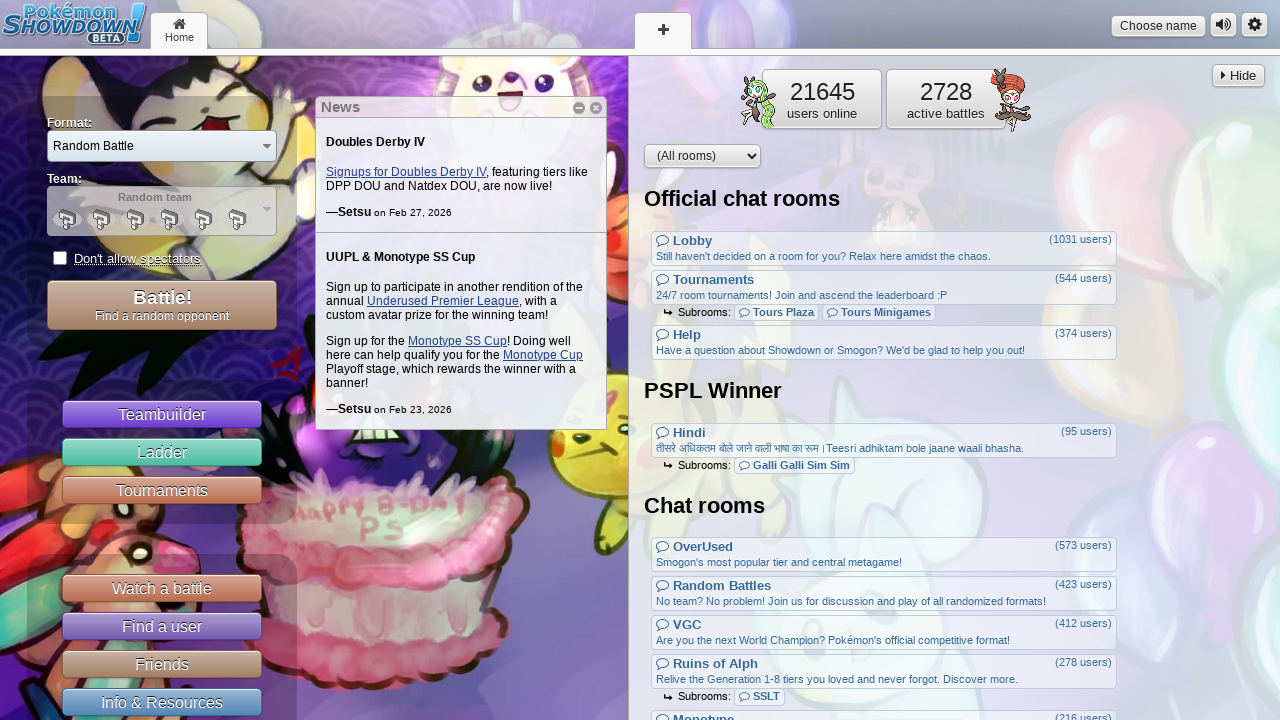

Clicked Teambuilder button to open team building interface at (162, 414) on internal:role=button[name="Teambuilder"i]
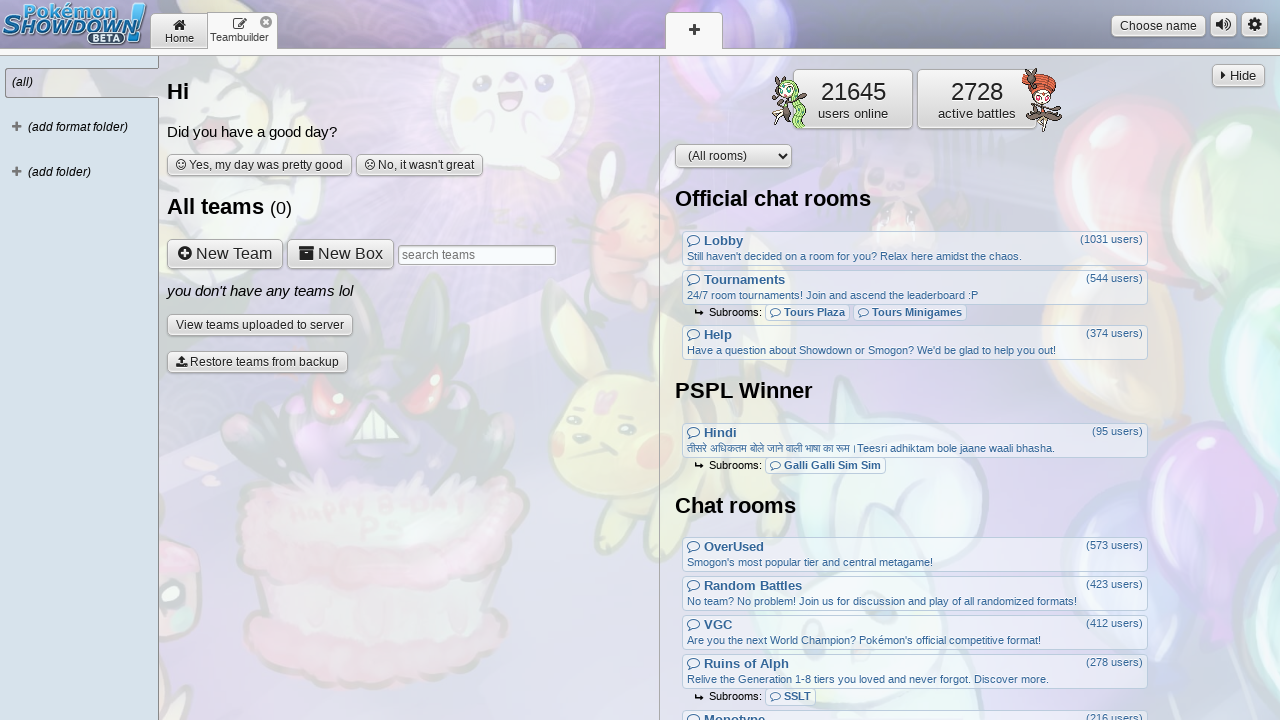

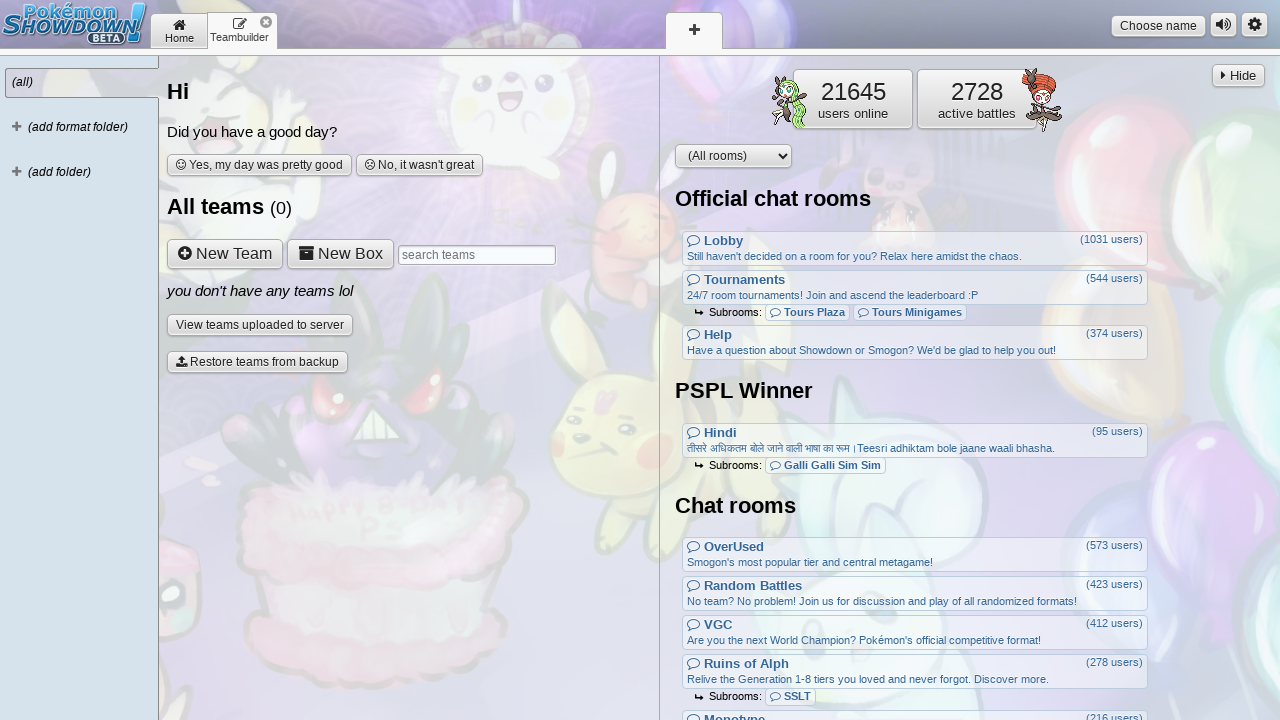